Navigates to Top List then to New Comments and verifies the content area is empty

Starting URL: http://www.99-bottles-of-beer.net/

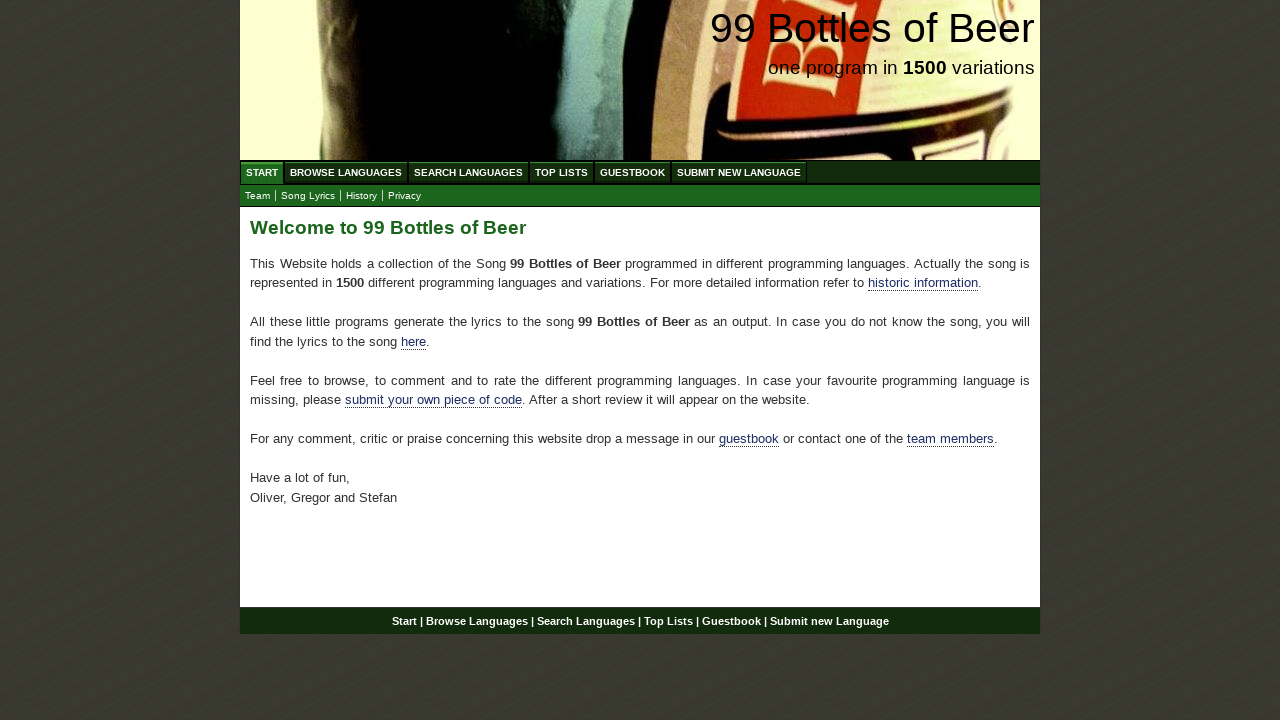

Clicked on Top List menu item at (562, 172) on xpath=/html/body/div/div[2]/ul[1]/li[4]/a
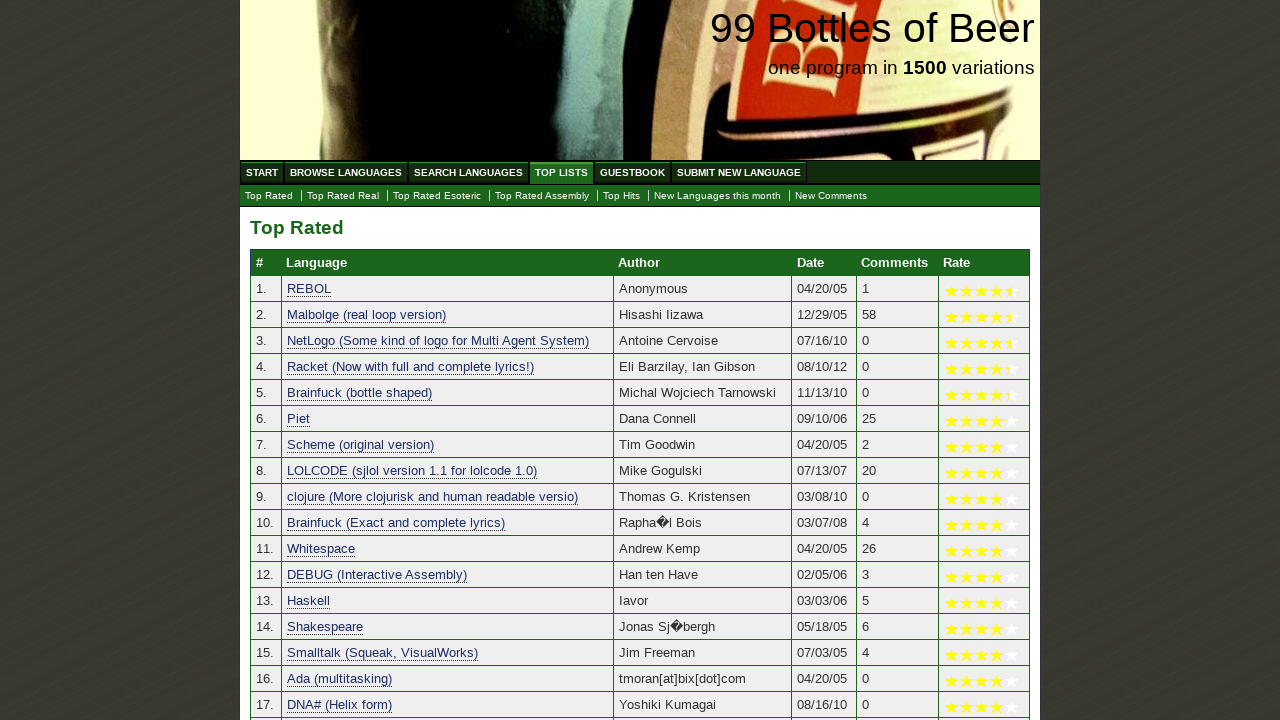

Clicked on New Comments submenu at (831, 196) on xpath=/html/body/div/div[2]/ul[2]/li[7]/a
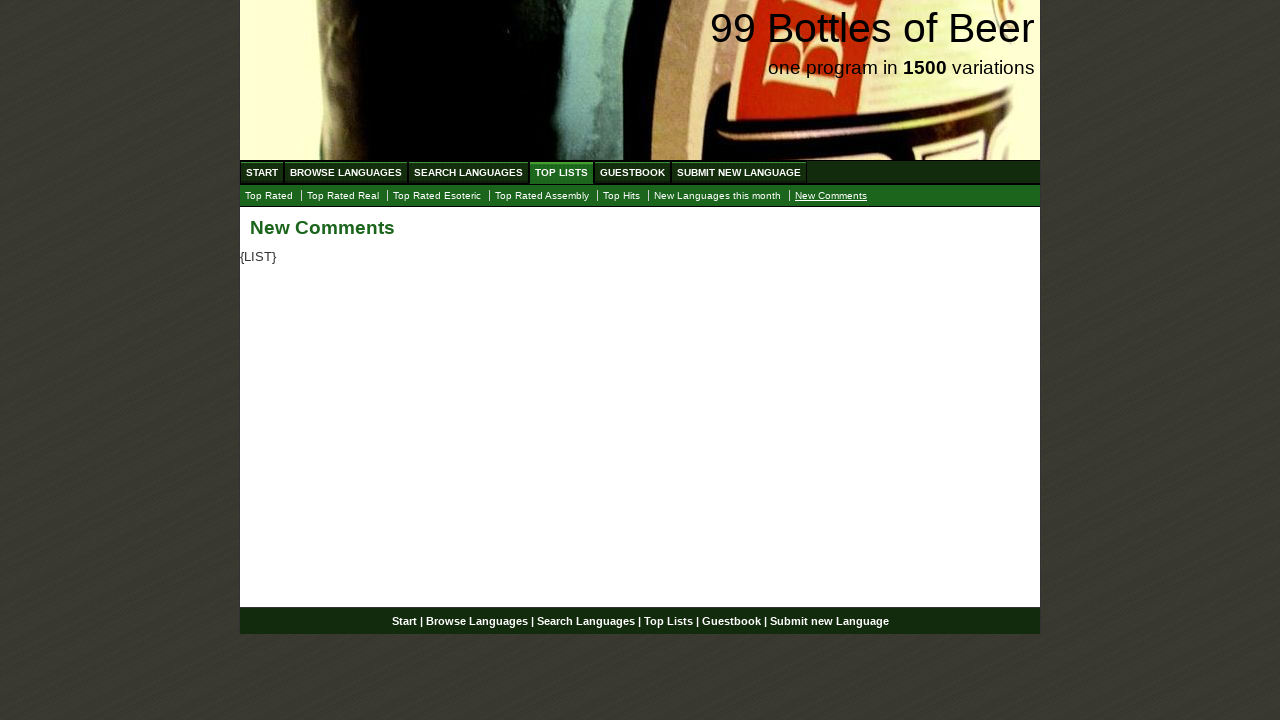

Content area paragraph loaded
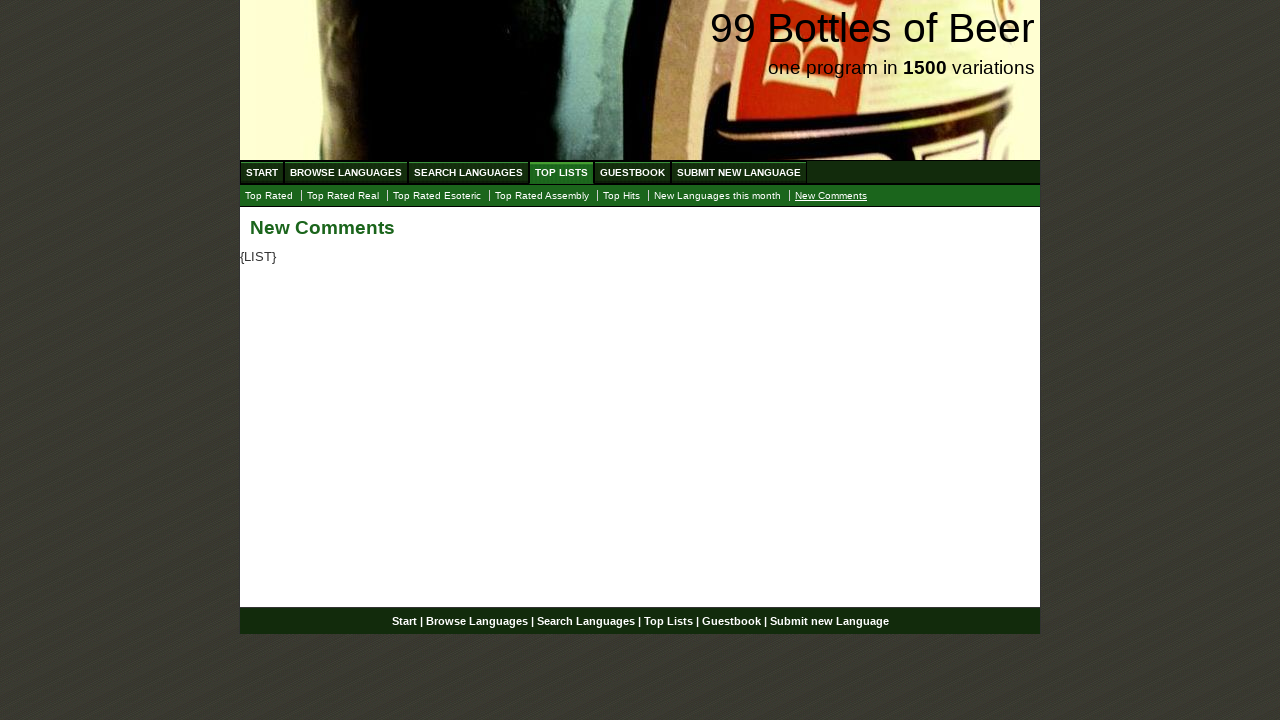

Verified that content area is empty
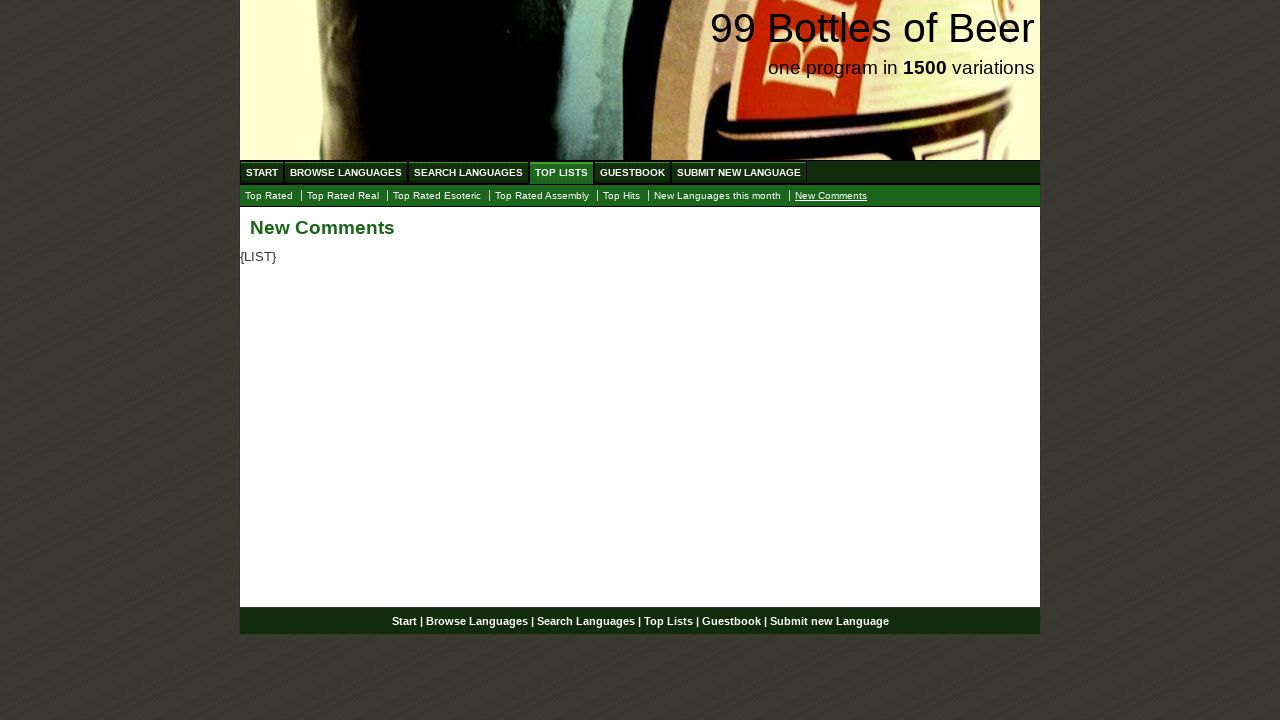

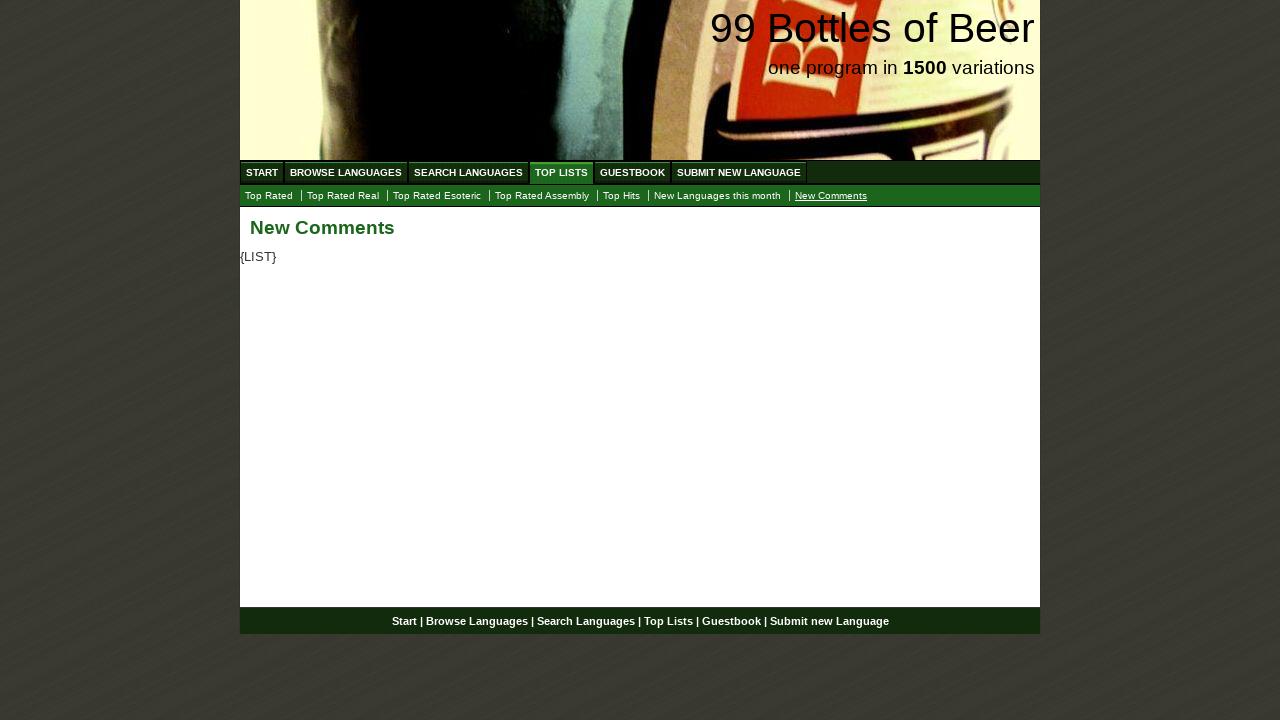